Tests Python.org search functionality by searching for "pycon" and verifying results are returned

Starting URL: http://www.python.org

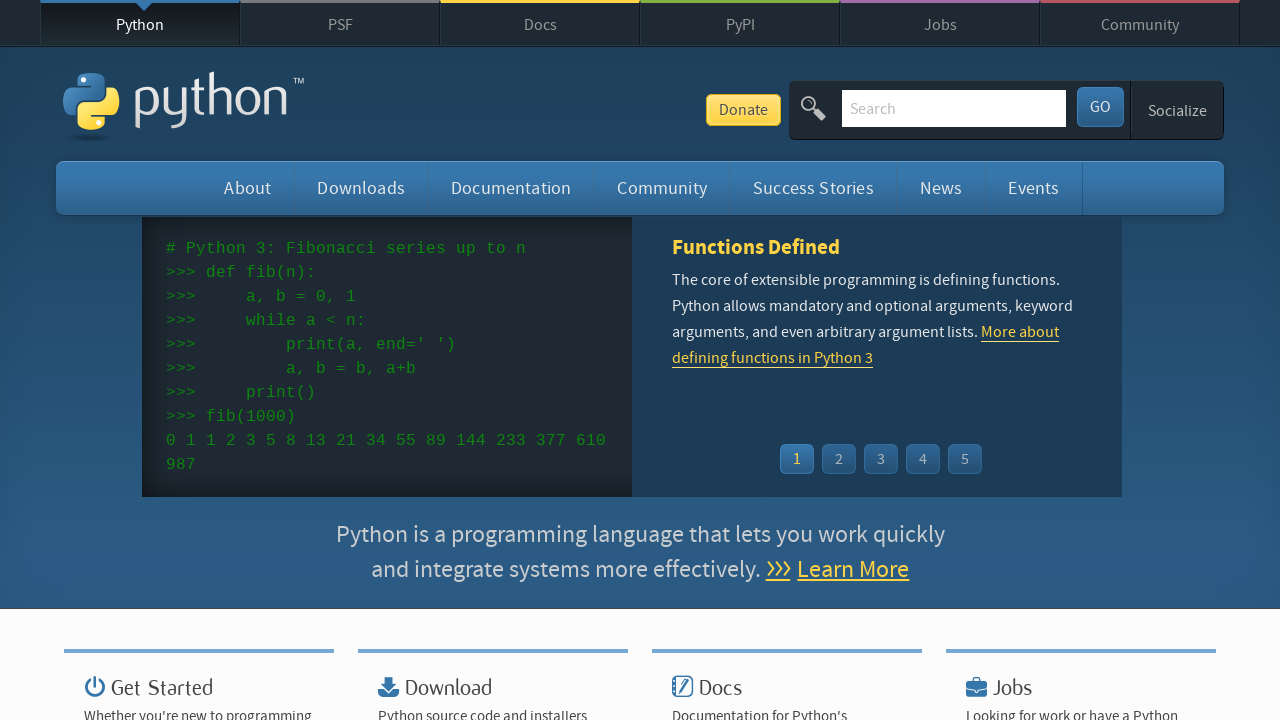

Verified page title contains 'Python'
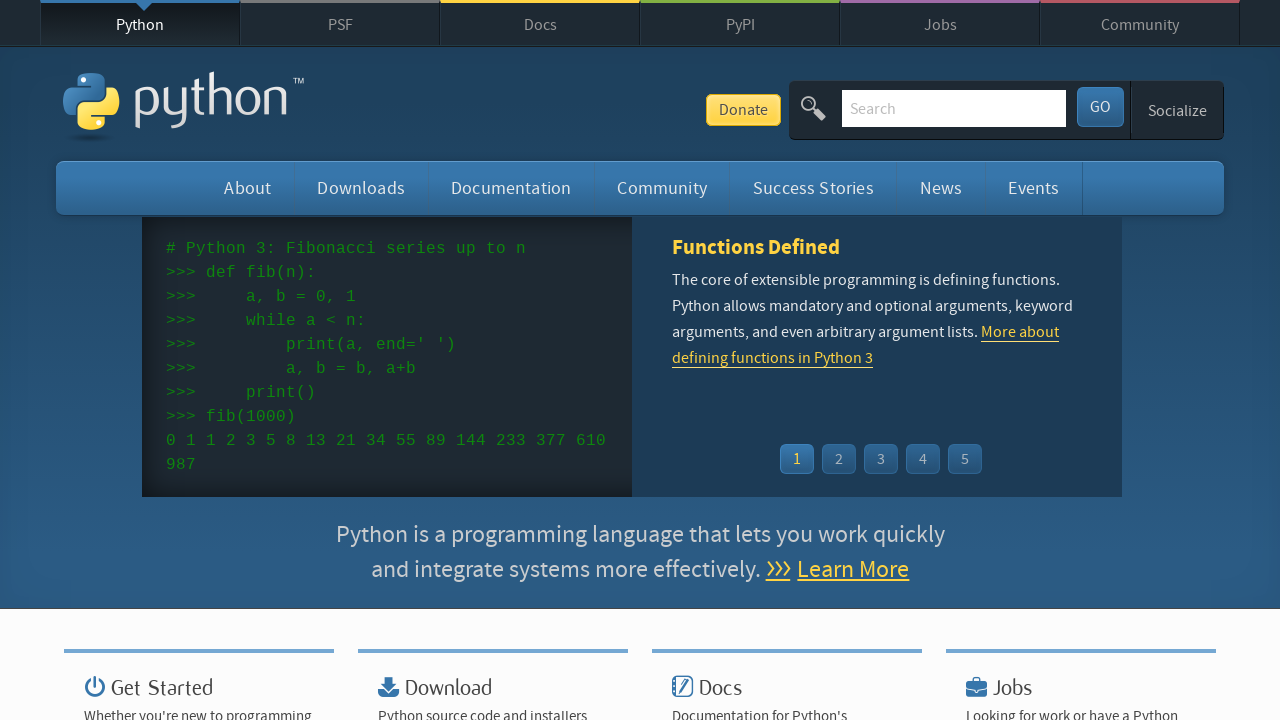

Located search input field
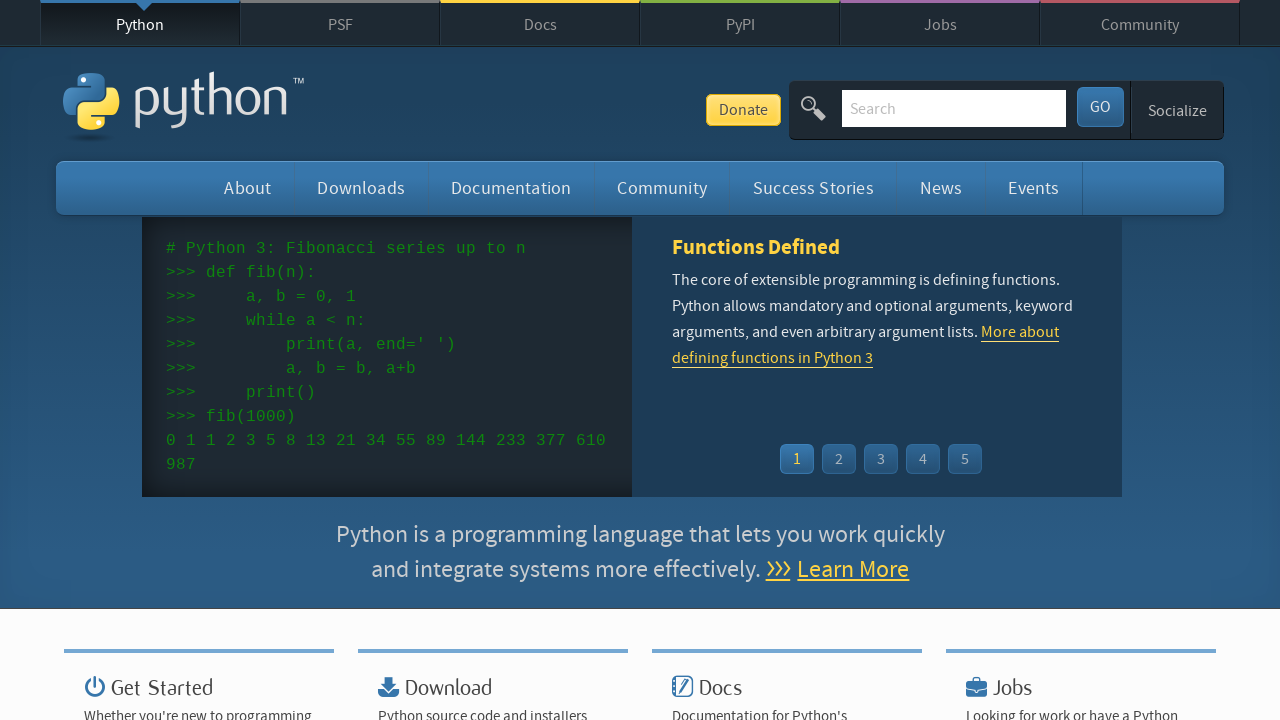

Cleared search input field on input[name='q']
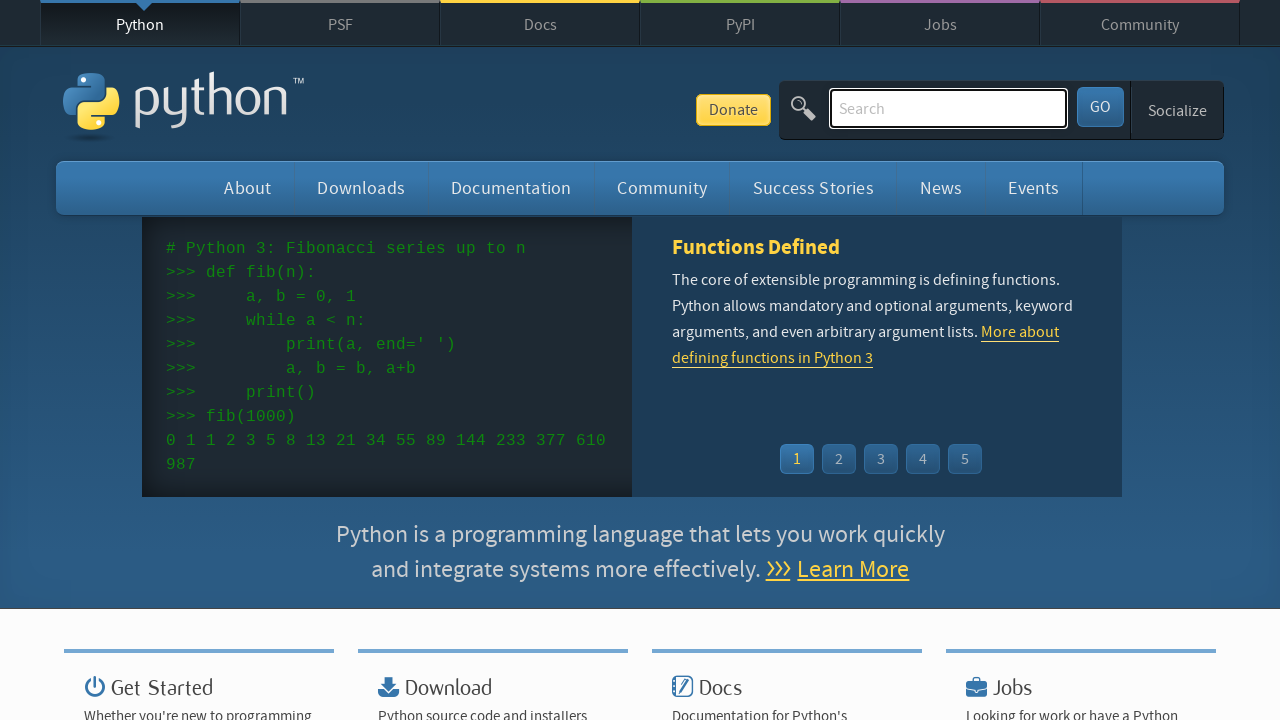

Filled search input with 'pycon' on input[name='q']
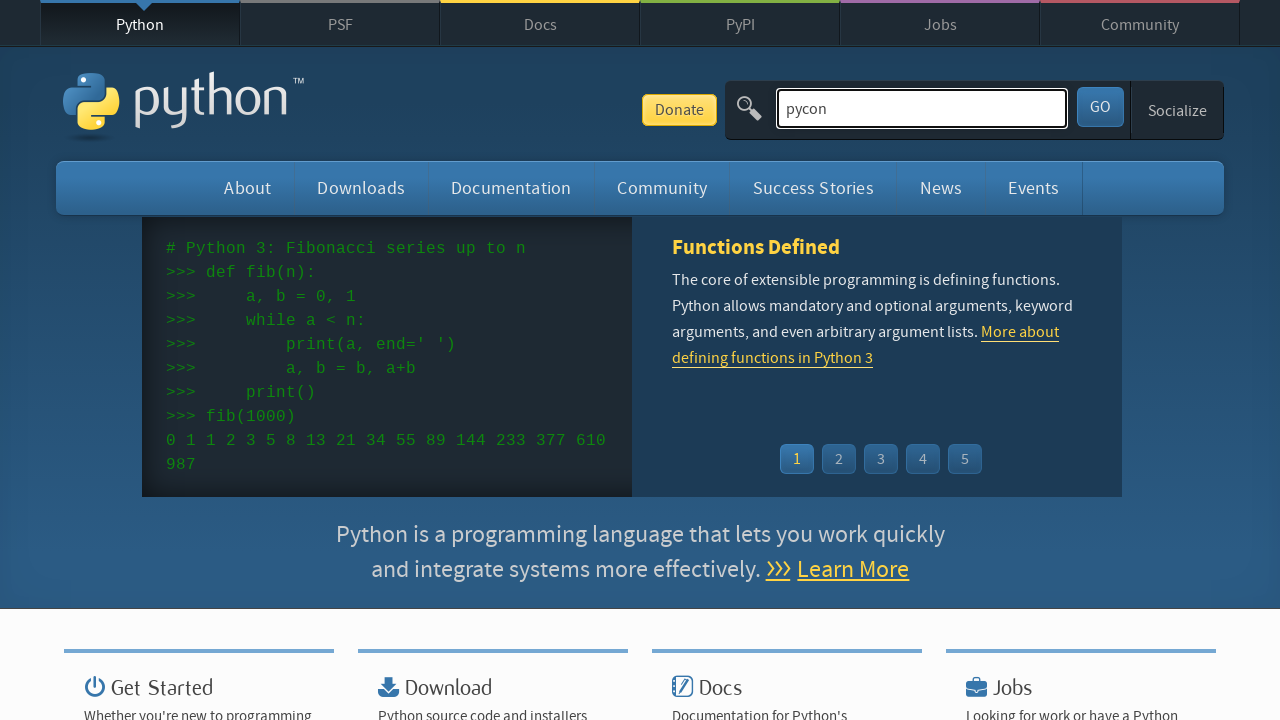

Pressed Enter to submit search on input[name='q']
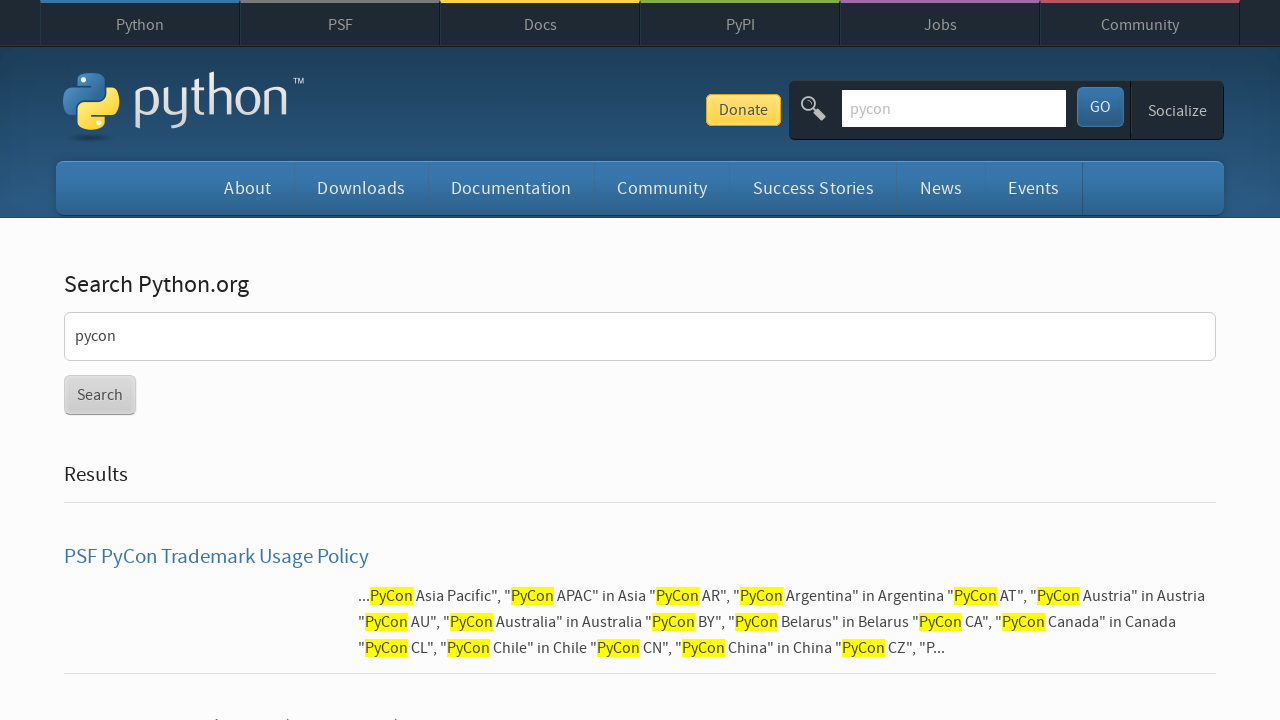

Waited for page to reach network idle state
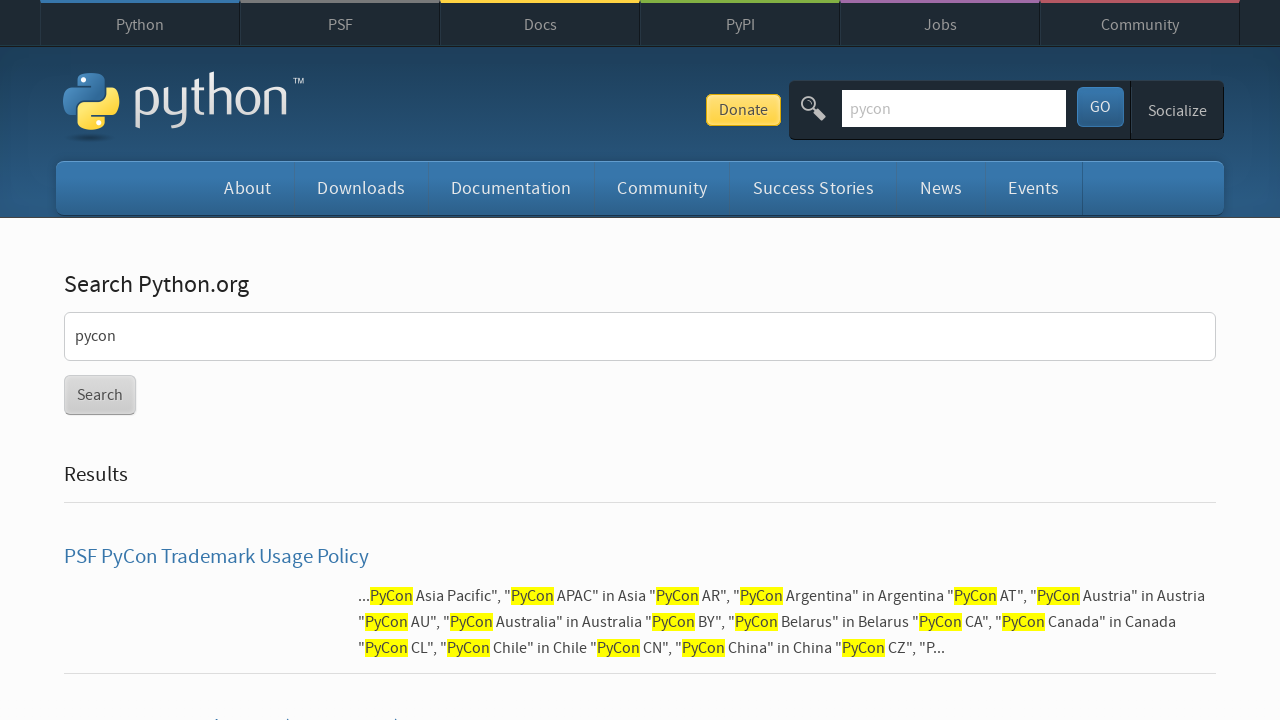

Verified search results are returned for 'pycon'
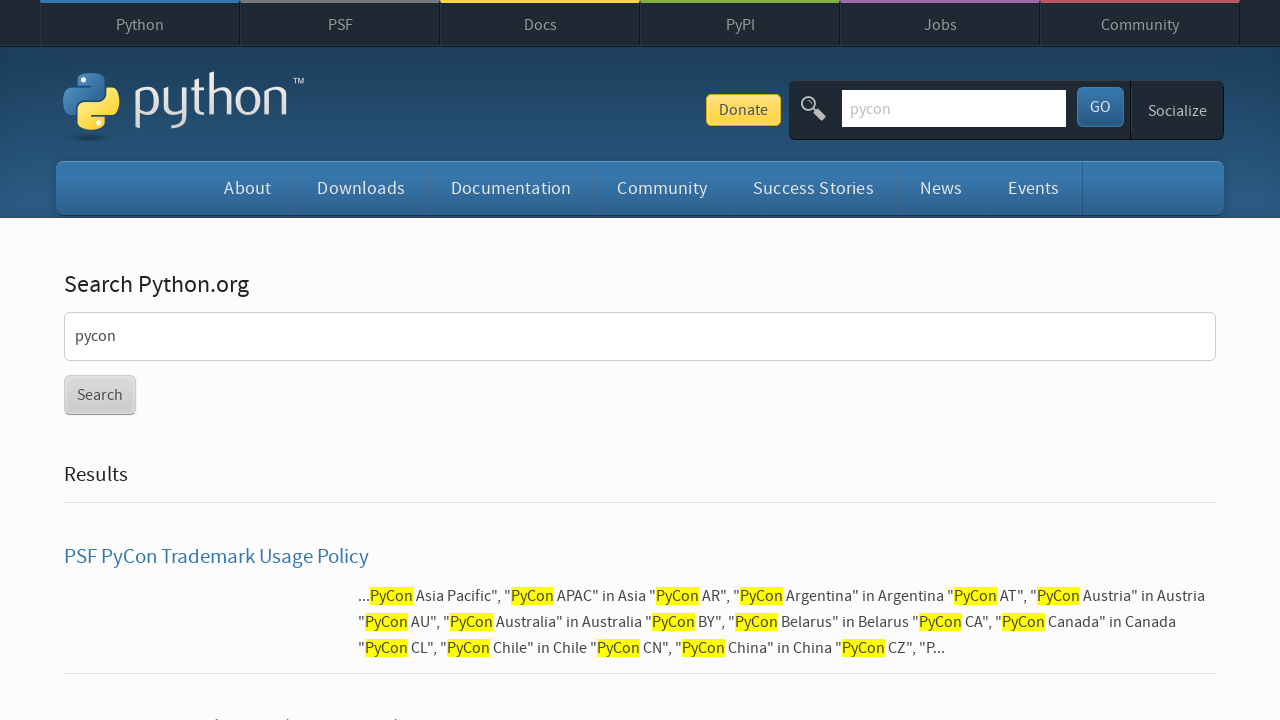

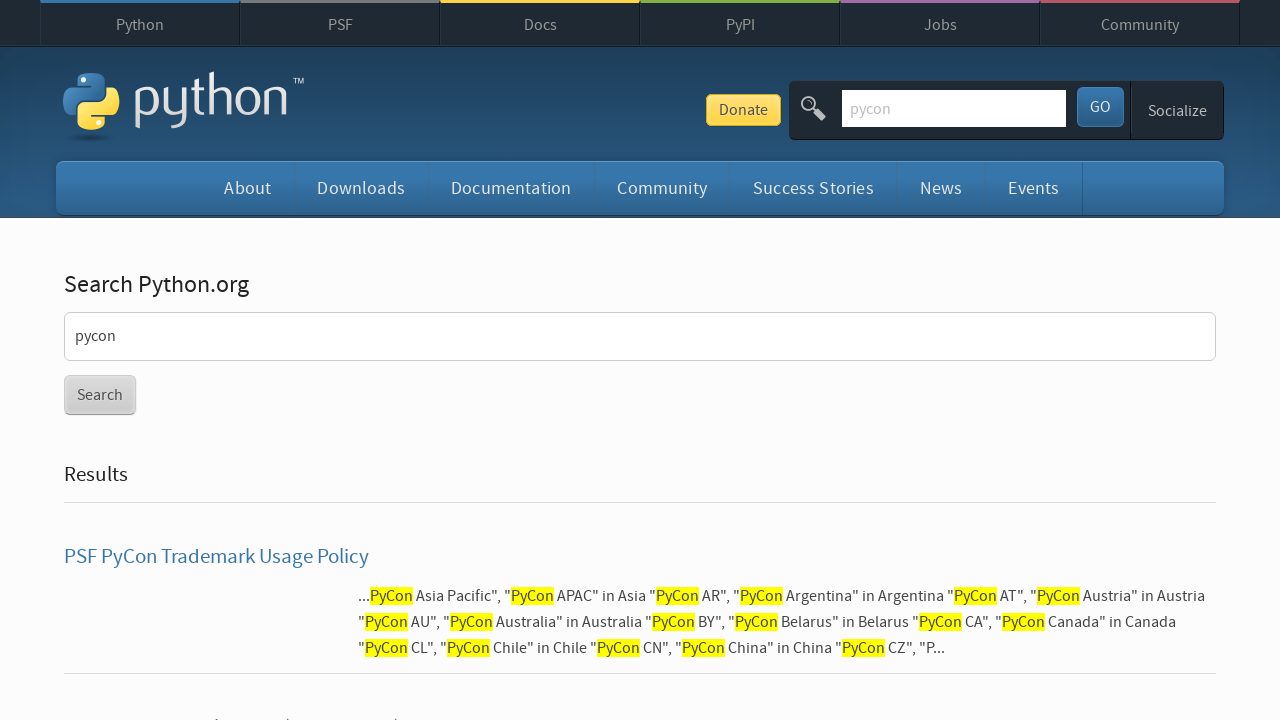